Tests e-commerce cart functionality by adding specific items (Cucumber, Brocolli, Beetroot) to cart, proceeding to checkout, applying a promo code, and verifying the promo is applied successfully.

Starting URL: https://rahulshettyacademy.com/seleniumPractise/

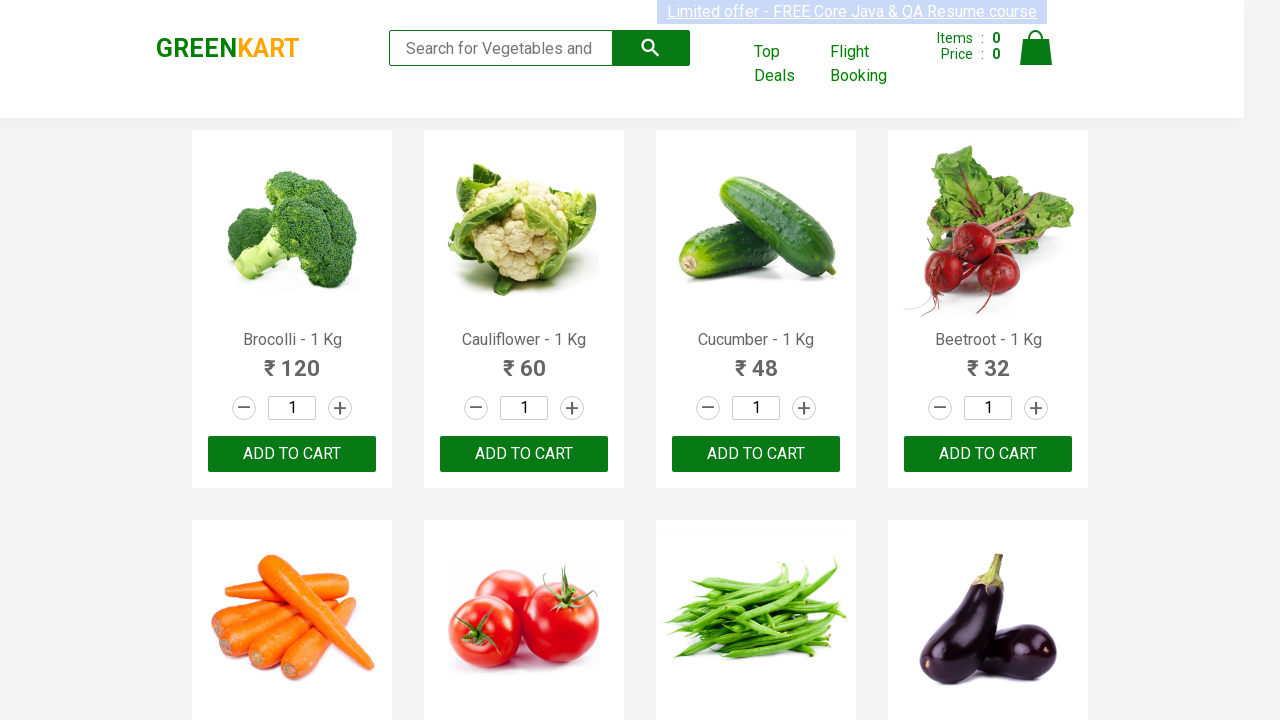

Waited for product names to load on e-commerce page
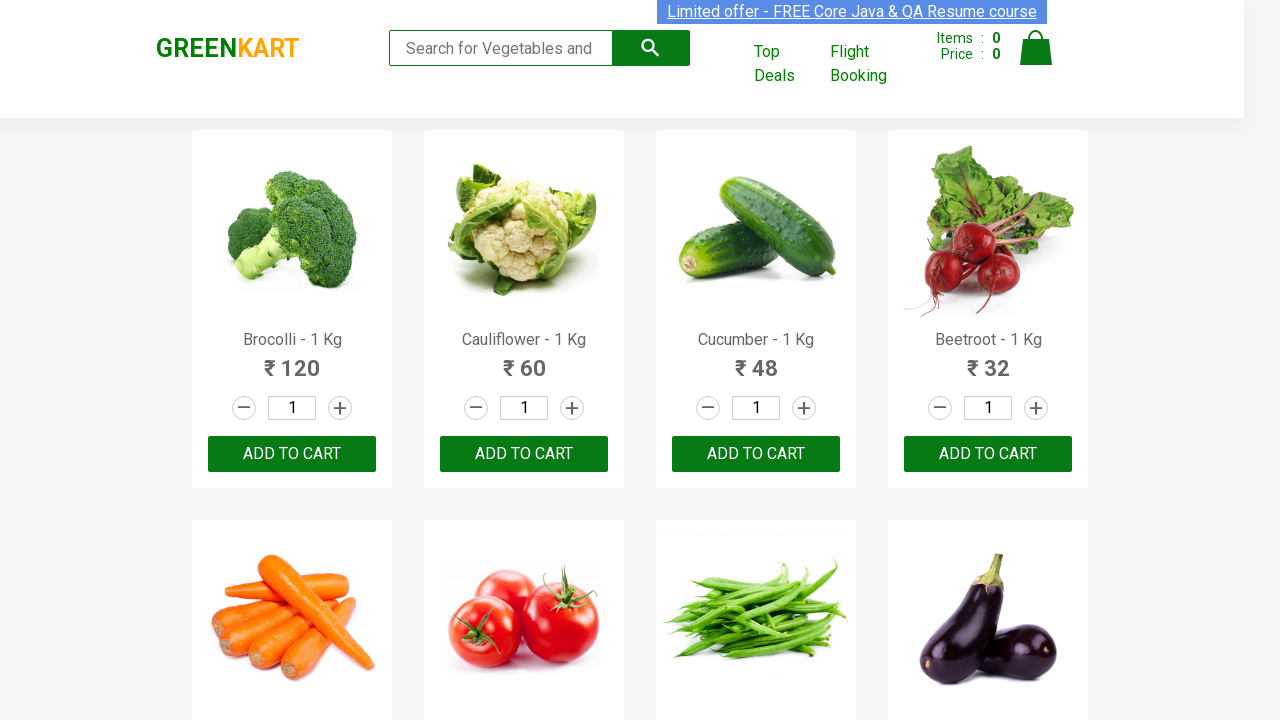

Retrieved all product elements from the page
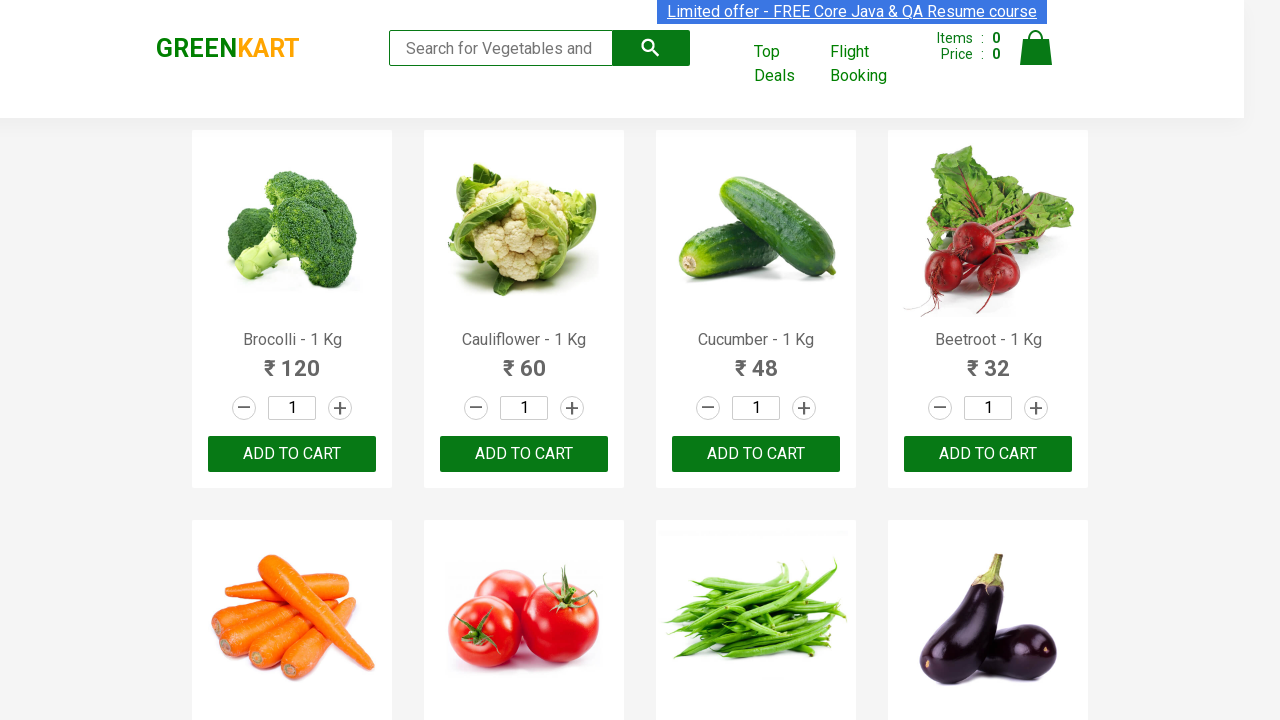

Added 'Brocolli' to cart at (292, 454) on xpath=//div[@class='product-action']/button >> nth=0
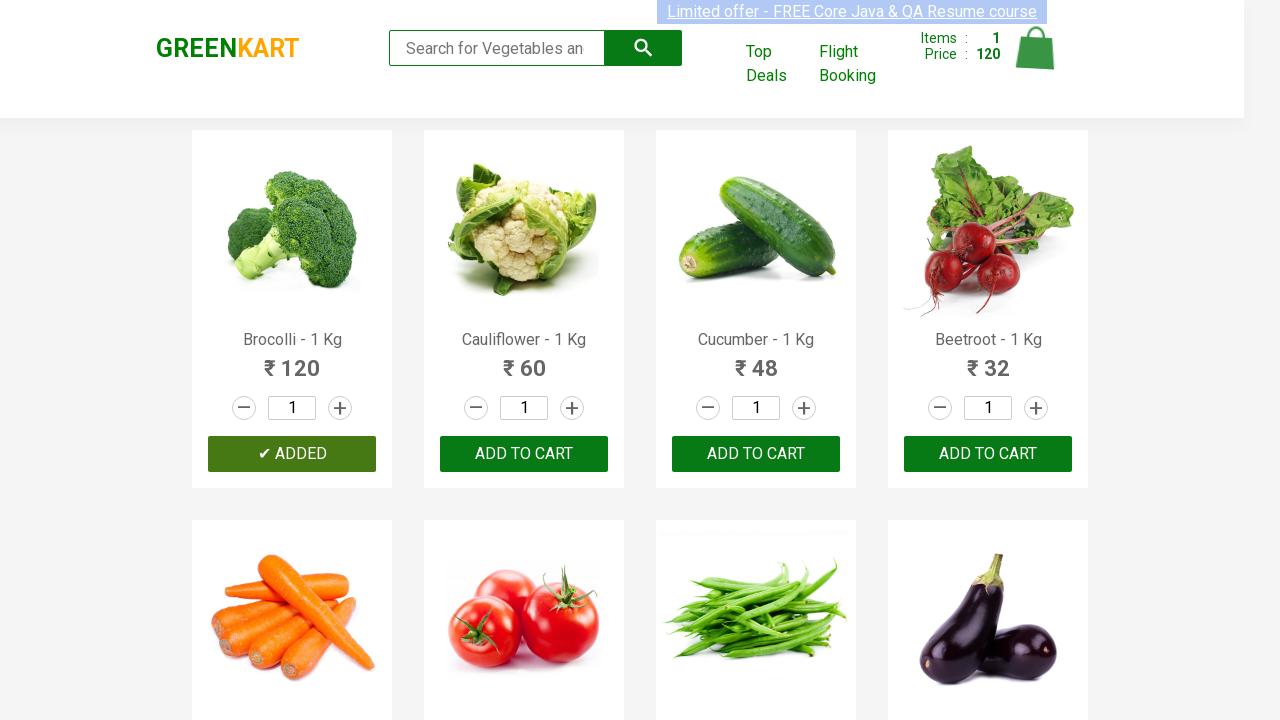

Added 'Cucumber' to cart at (756, 454) on xpath=//div[@class='product-action']/button >> nth=2
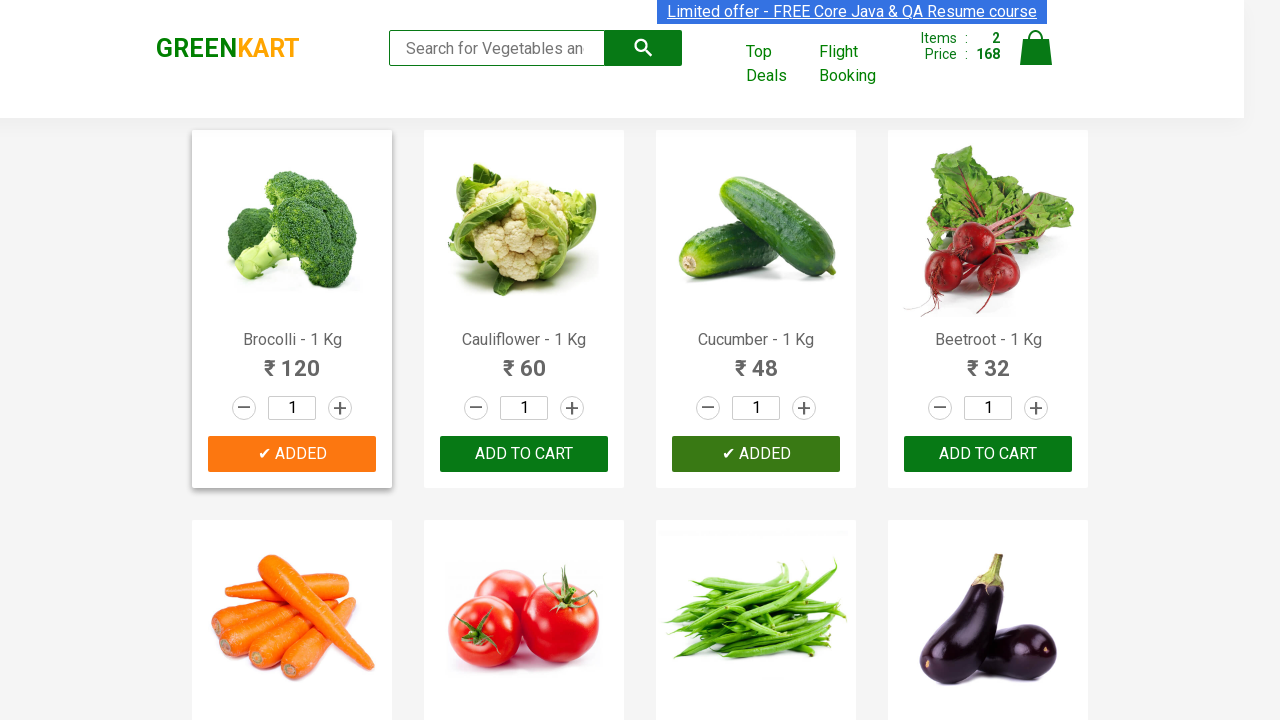

Added 'Beetroot' to cart at (988, 454) on xpath=//div[@class='product-action']/button >> nth=3
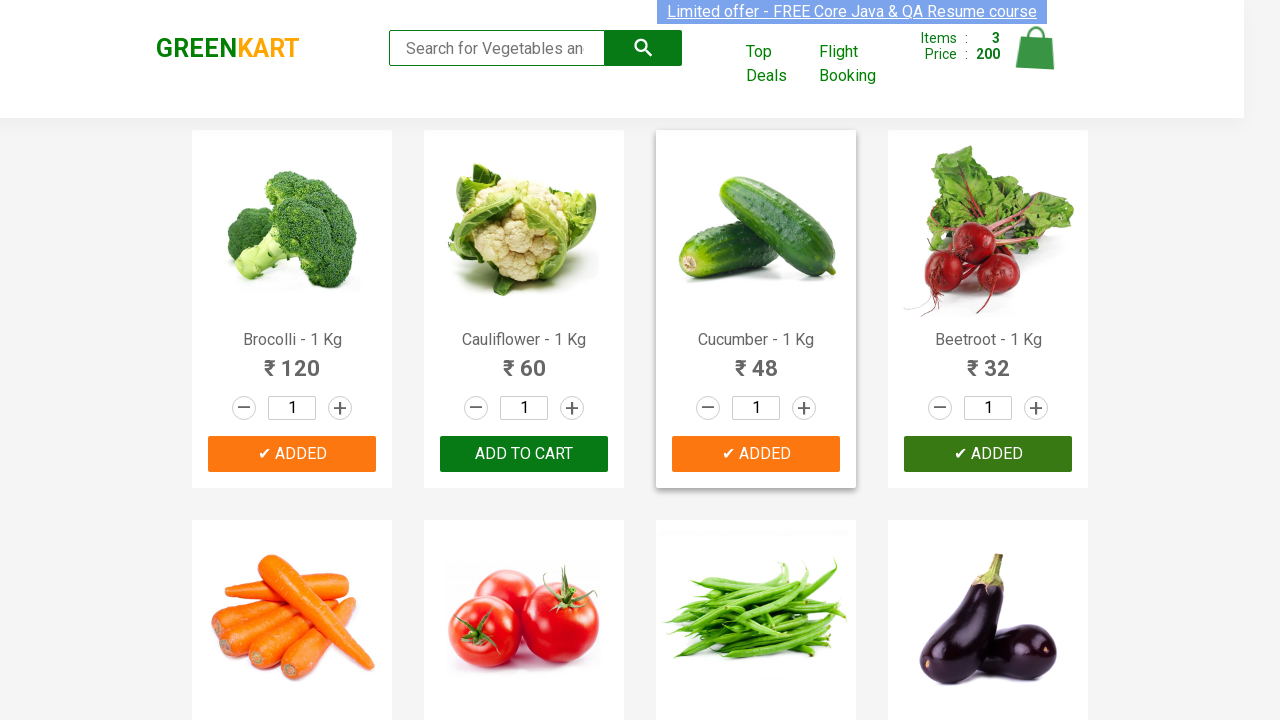

Clicked on cart icon to view cart at (1036, 48) on img[alt='Cart']
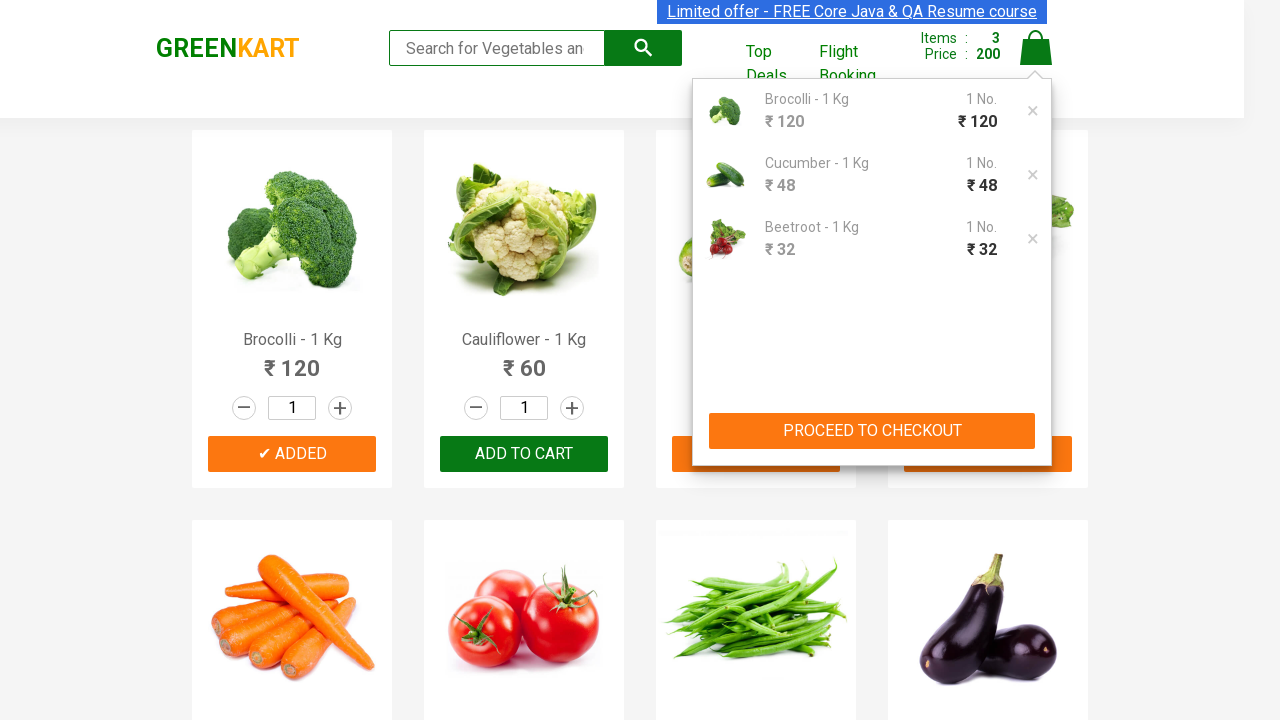

Clicked 'PROCEED TO CHECKOUT' button at (872, 431) on xpath=//button[contains(text(),'PROCEED TO CHECKOUT')]
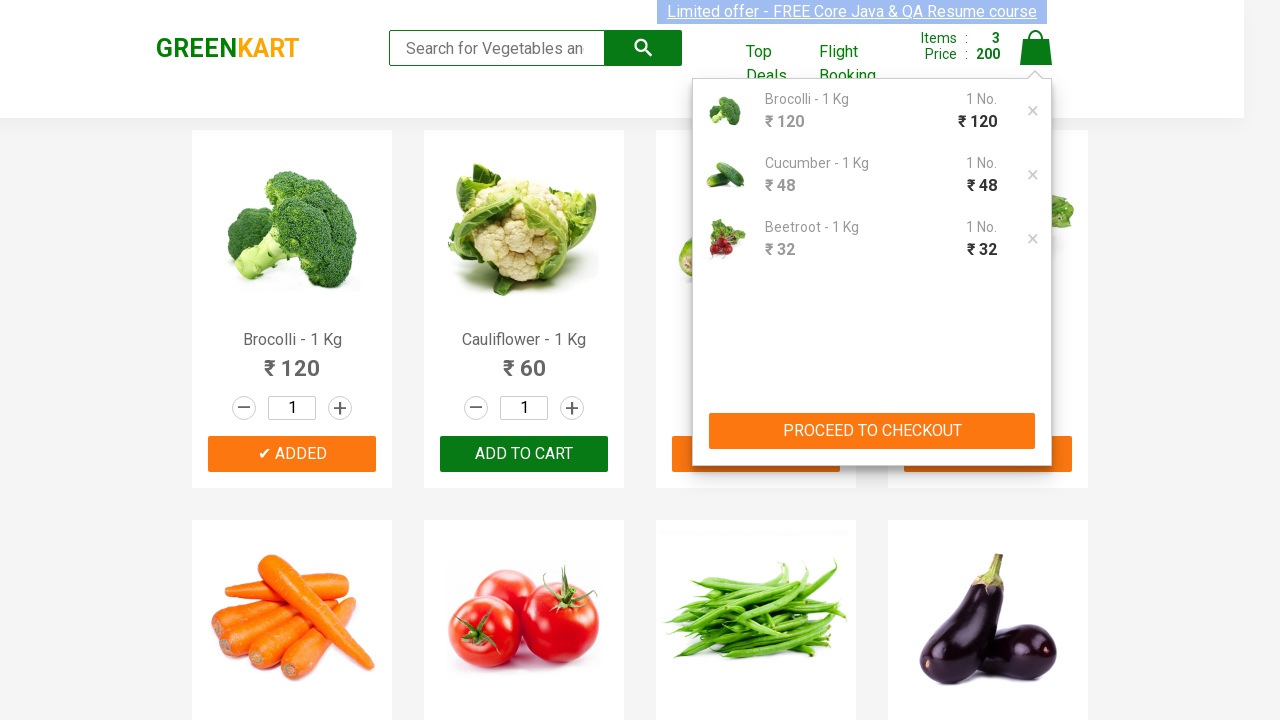

Waited for promo code input field to become visible
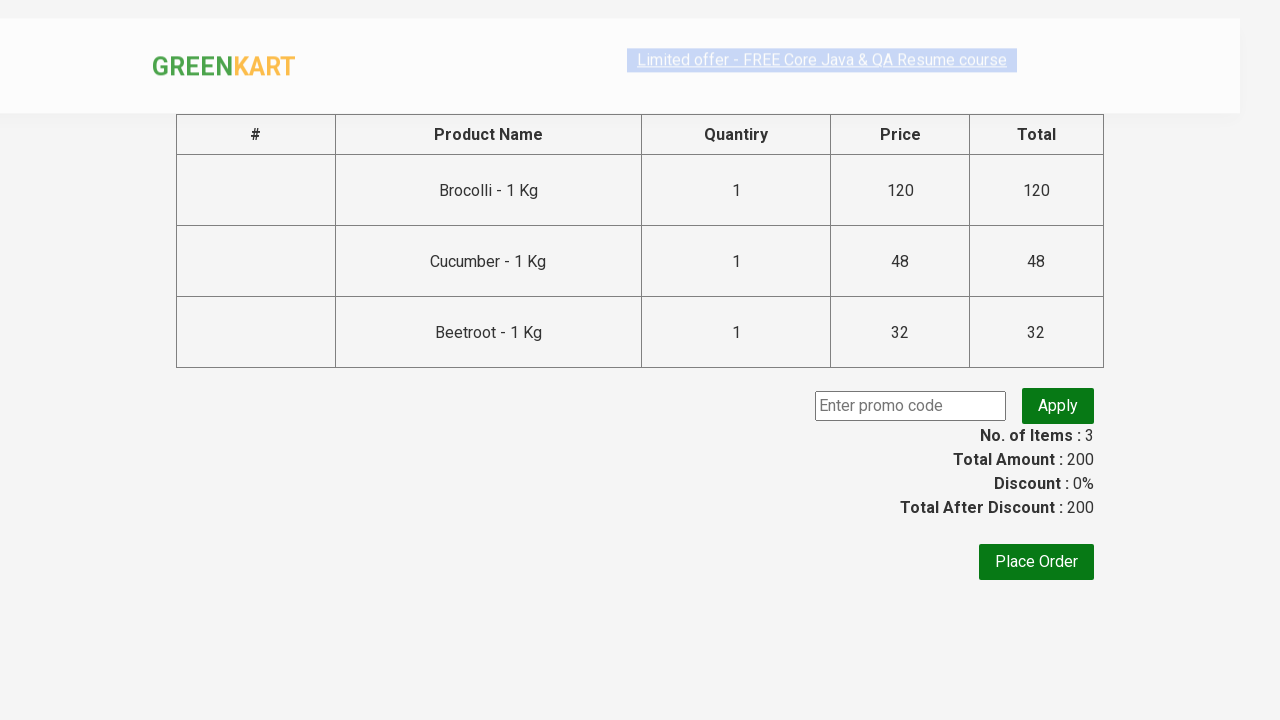

Entered promo code 'rahulshettyacademy' in promo code field on input.promoCode
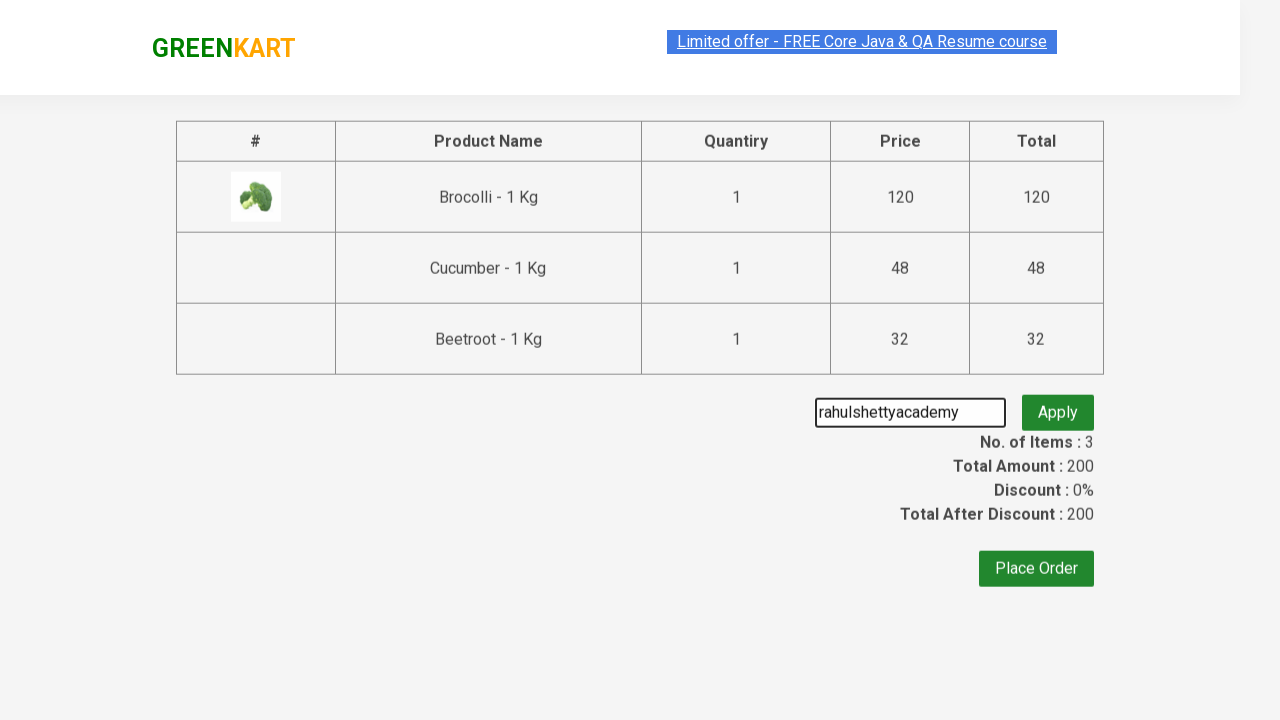

Clicked apply promo button to apply the promo code at (1058, 406) on button.promoBtn
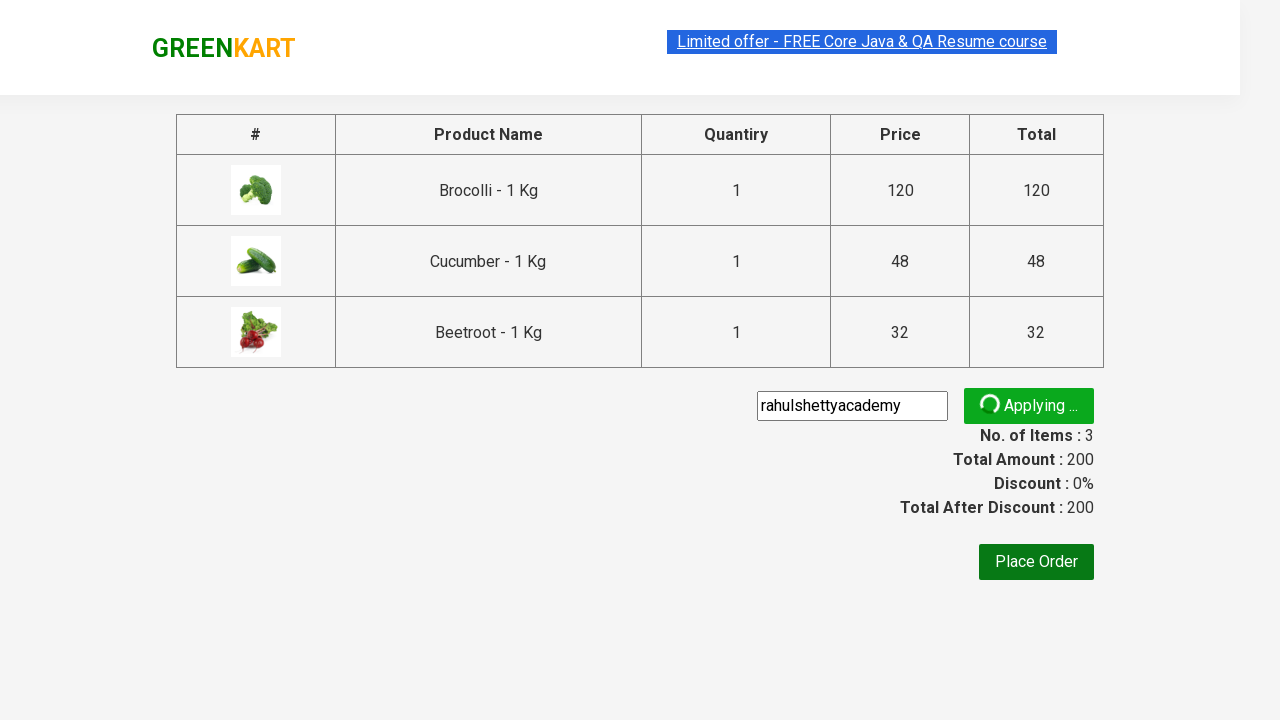

Promo code applied successfully - promo info message is visible
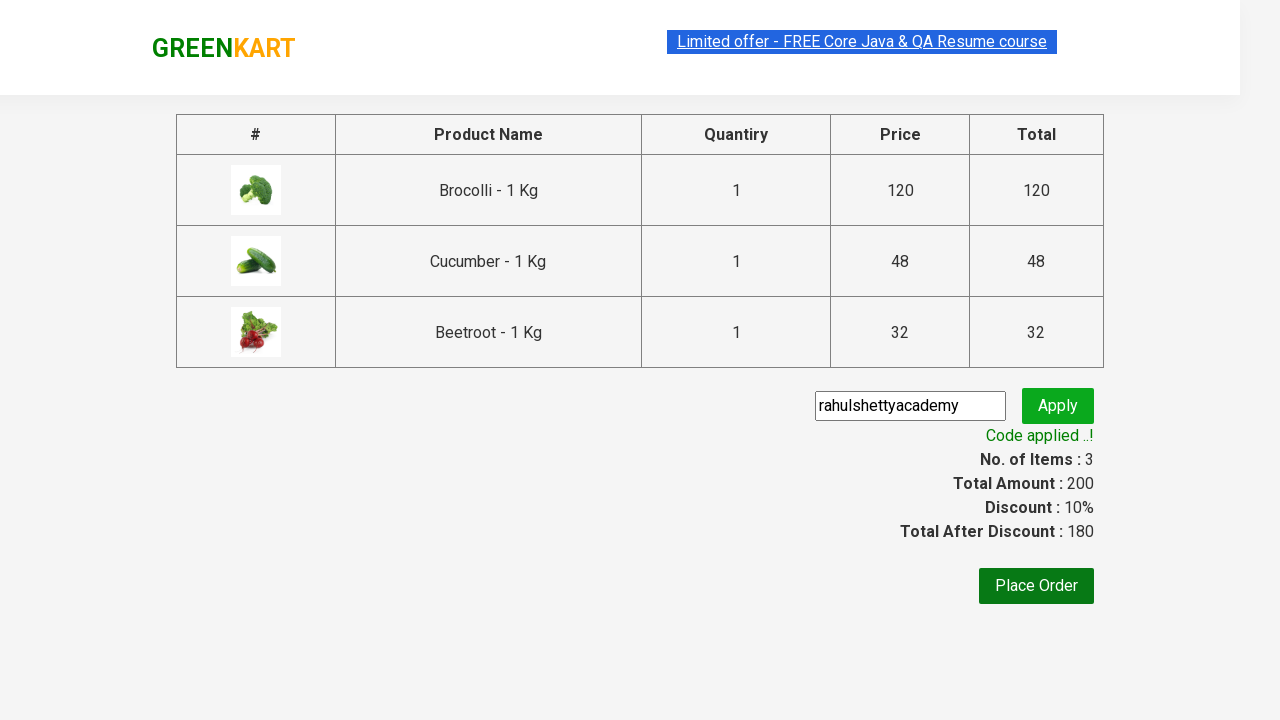

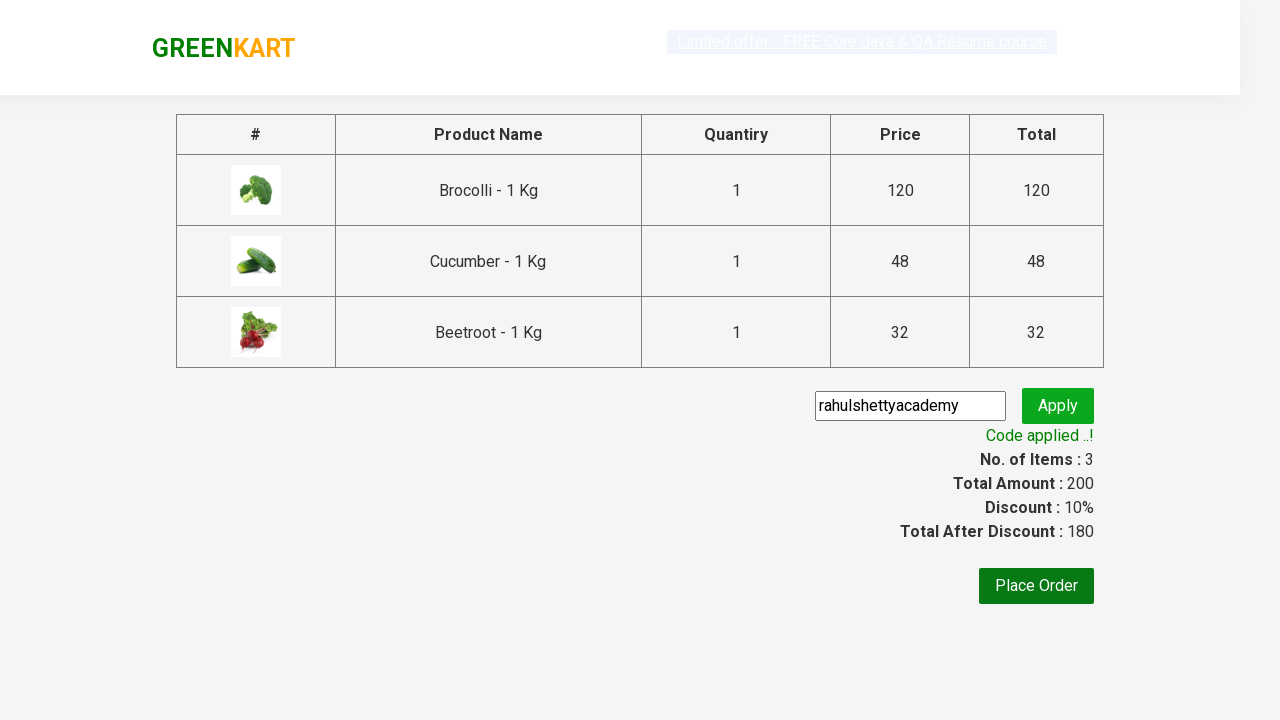